Tests JavaScript prompt alert interaction by clicking a button to trigger a prompt dialog, entering text, accepting it, and verifying the entered text appears in the result.

Starting URL: http://the-internet.herokuapp.com/javascript_alerts

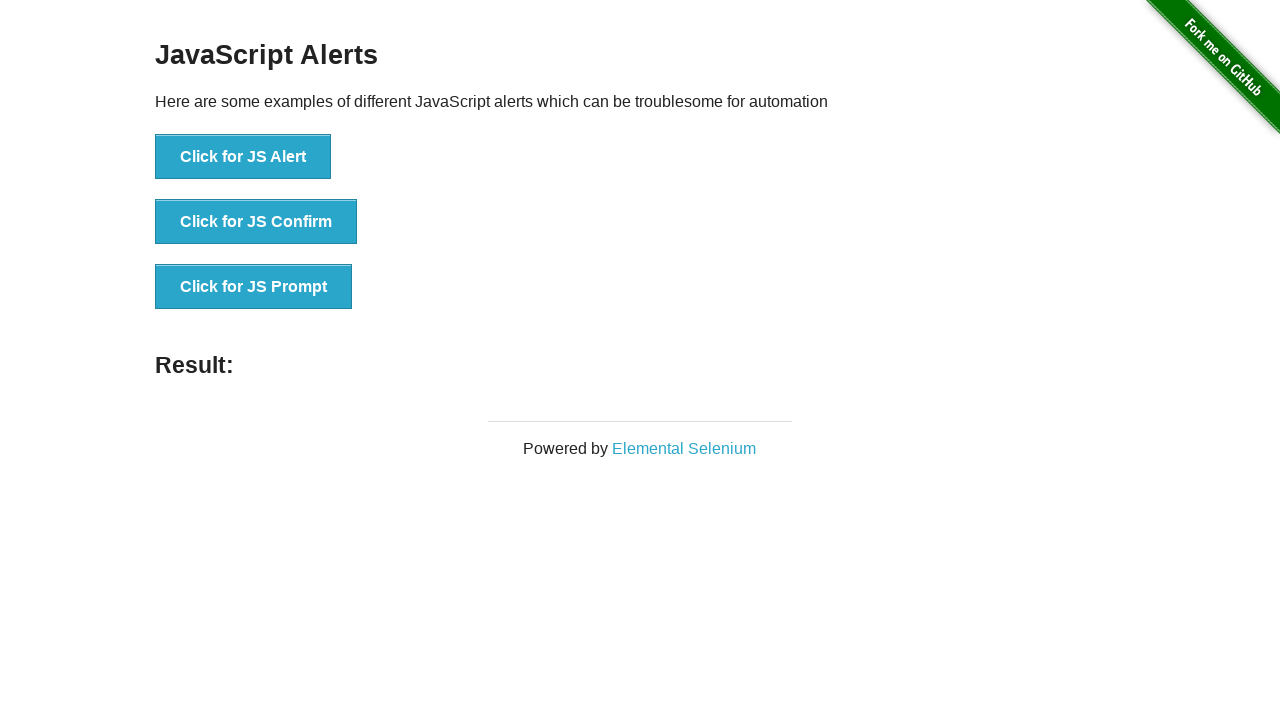

Registered dialog handler to accept prompt with text 'VuNguyen'
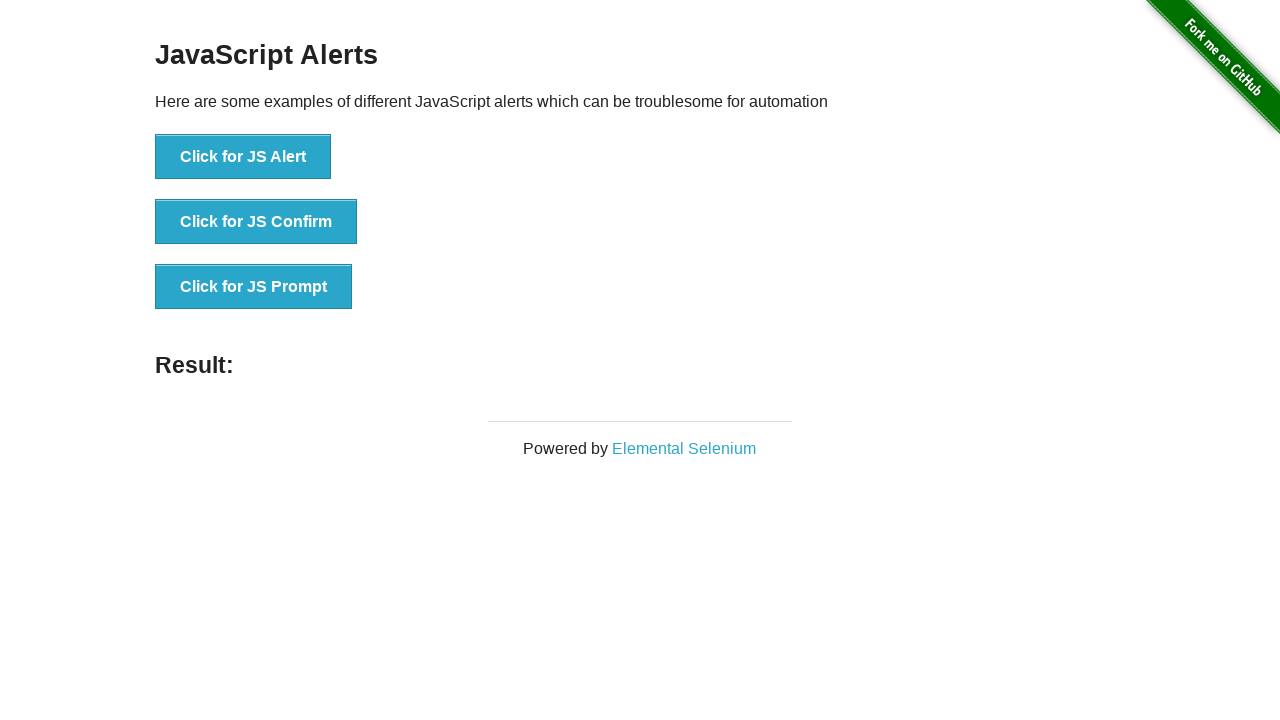

Clicked 'Click for JS Prompt' button to trigger JavaScript prompt dialog at (254, 287) on xpath=//button[text()='Click for JS Prompt']
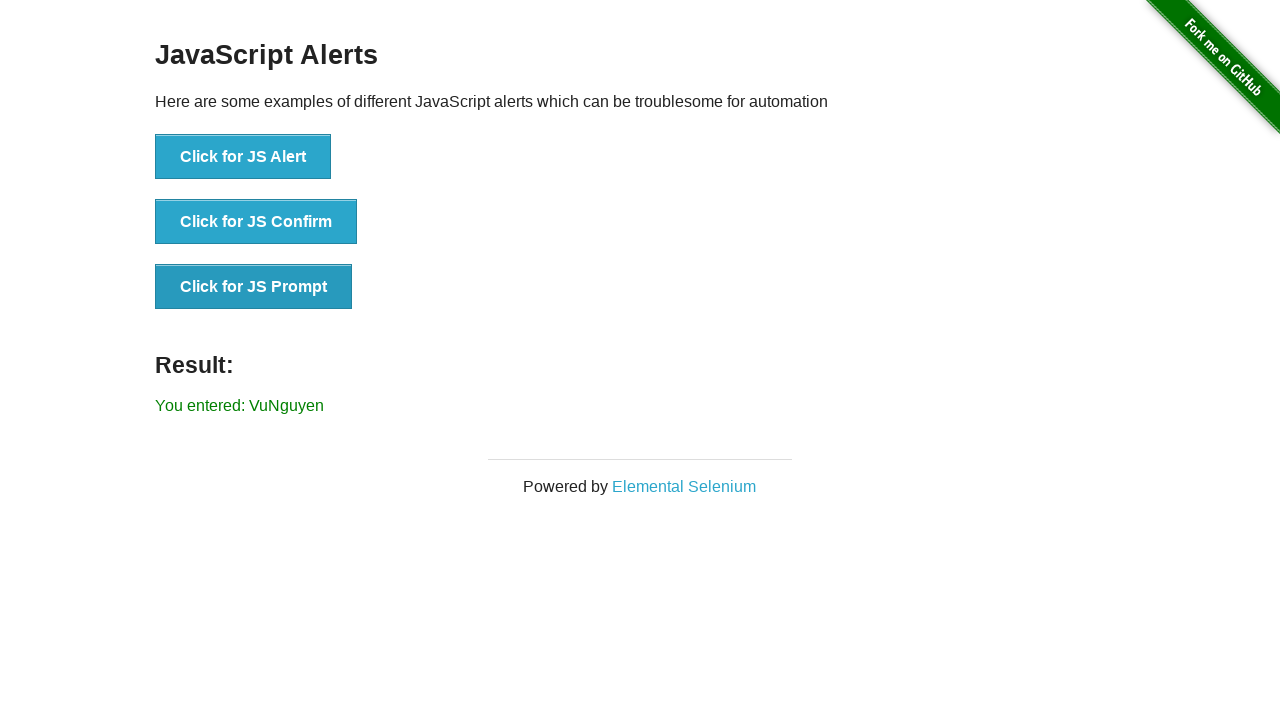

Verified result message displaying 'You entered: VuNguyen' appeared
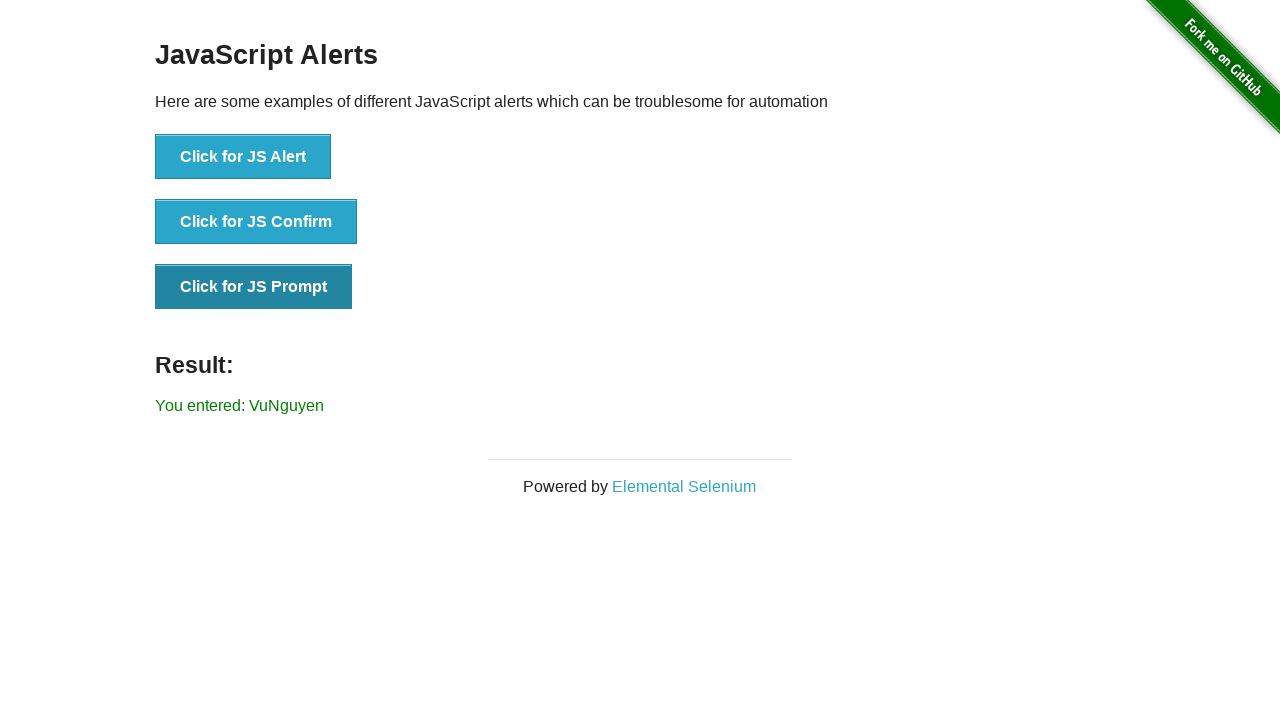

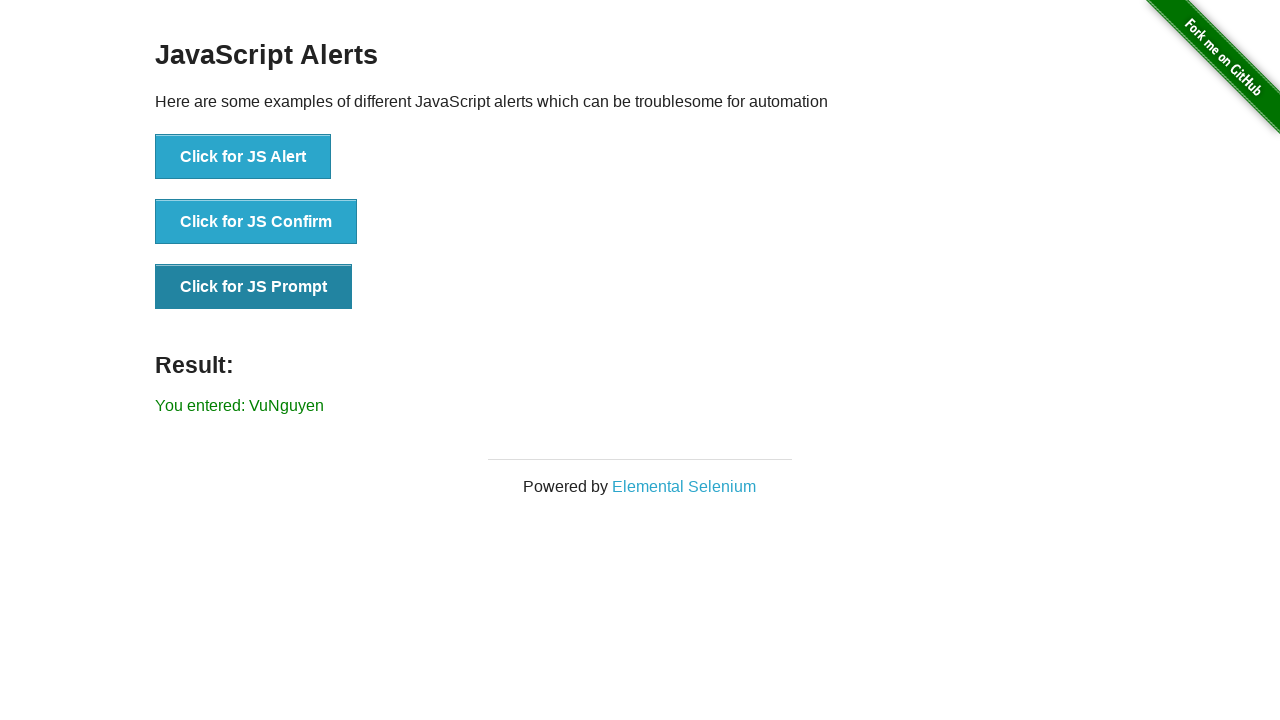